Tests JavaScript Alert by clicking the JS Alert button, accepting the alert, and verifying the result message displays correctly.

Starting URL: https://the-internet.herokuapp.com/javascript_alerts

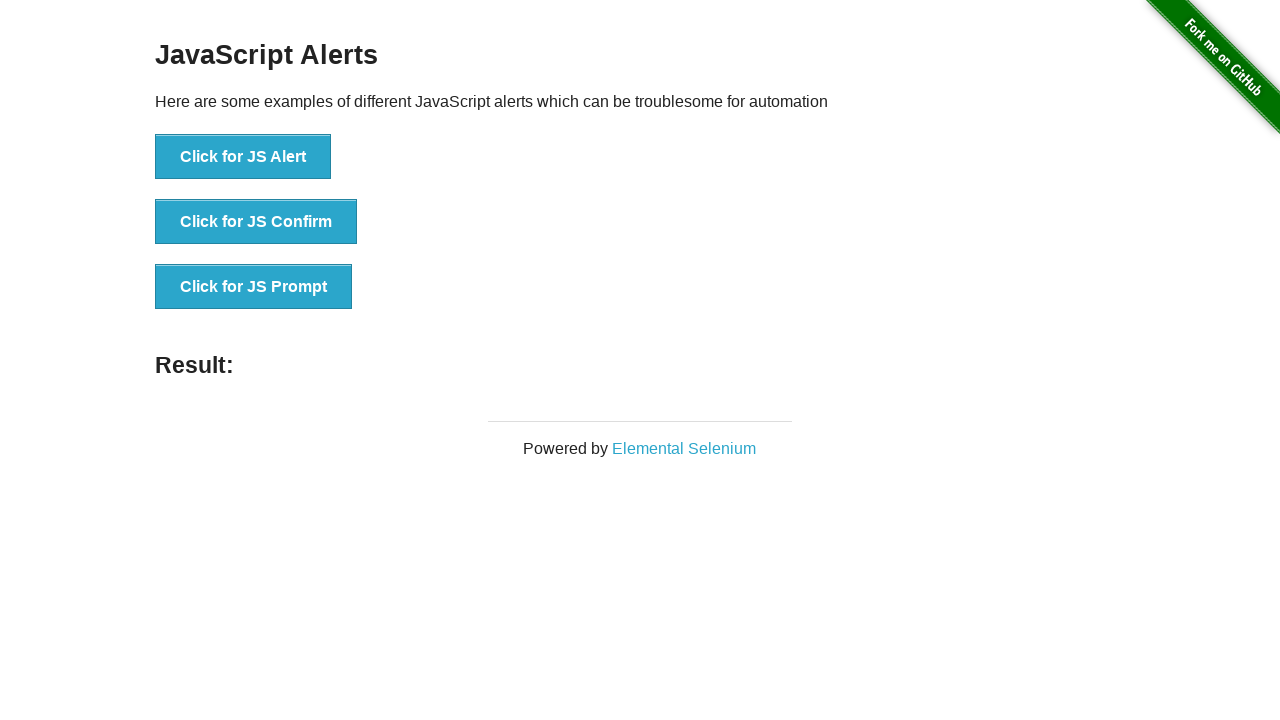

Navigated to JavaScript alerts page
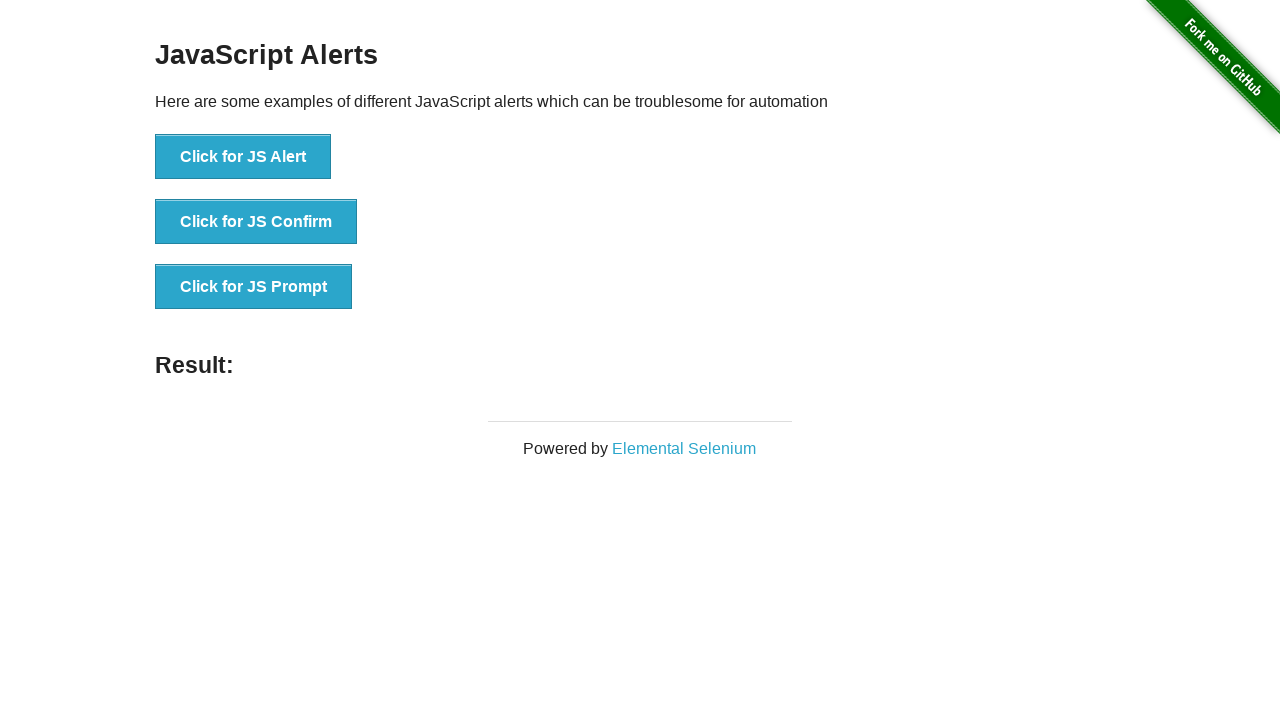

Clicked JS Alert button at (243, 157) on button[onclick*='jsAlert']
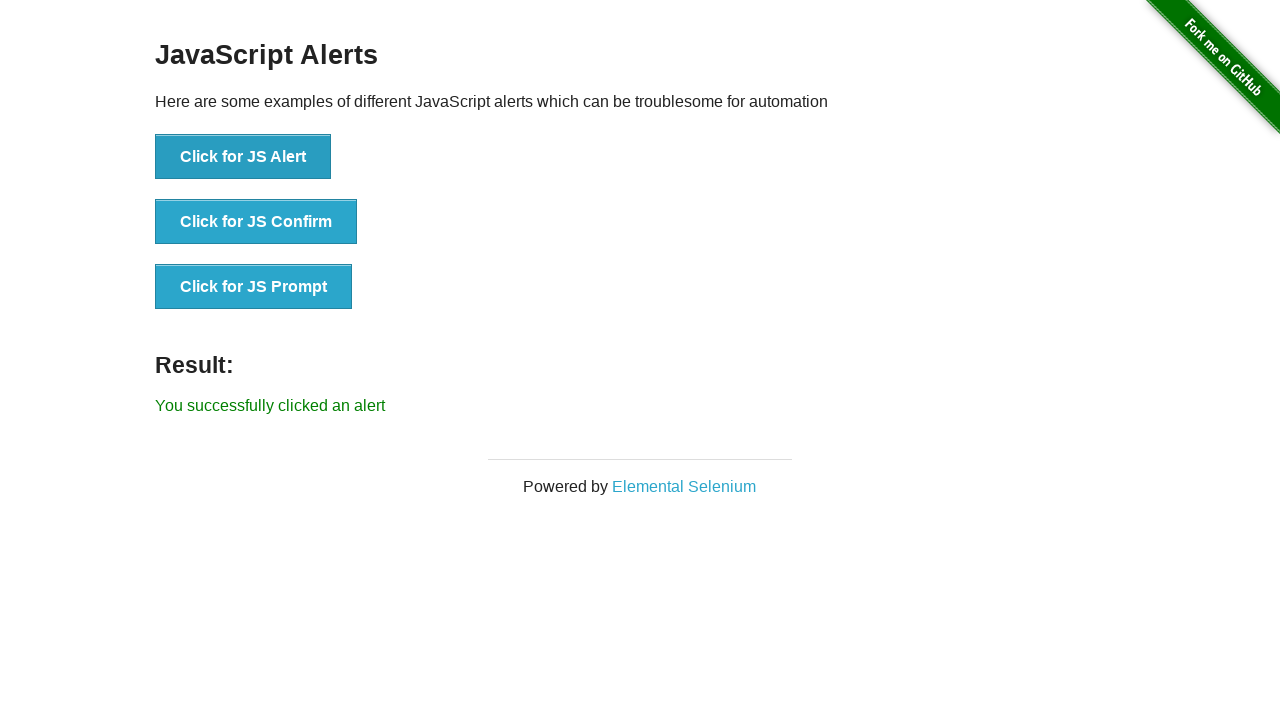

Set up dialog handler to accept alerts
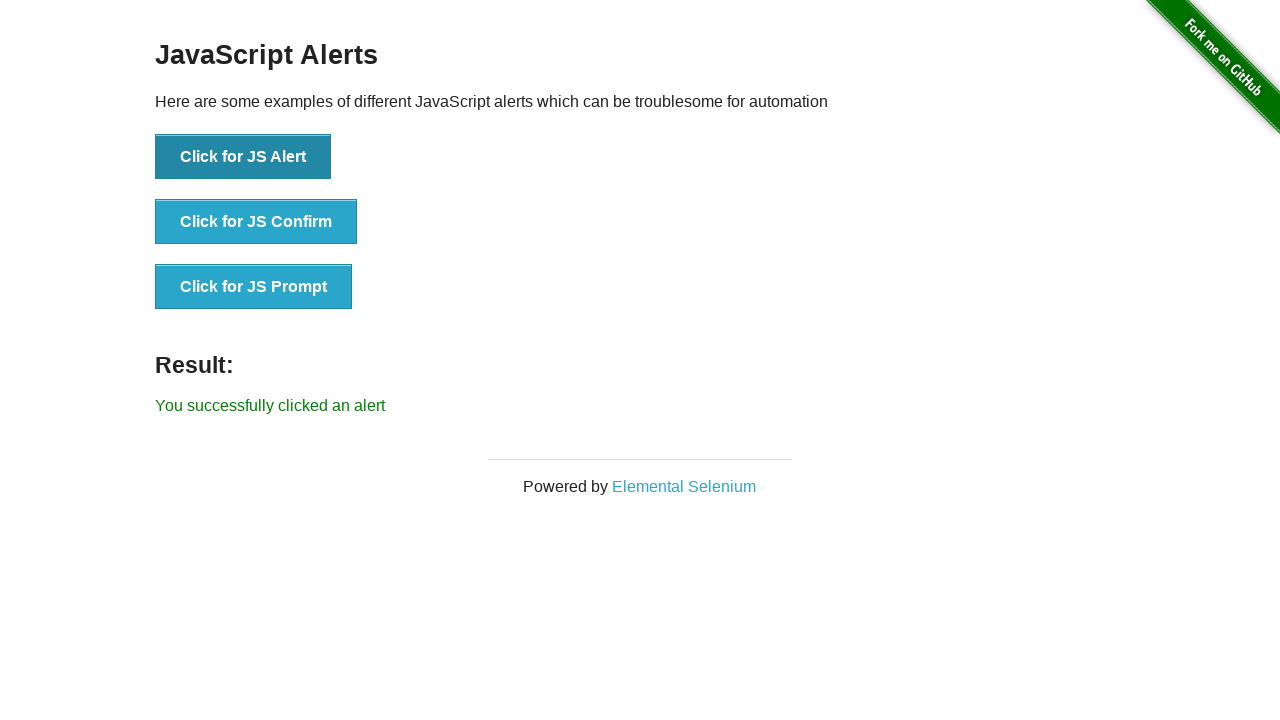

Clicked JS Alert button to trigger alert dialog at (243, 157) on button[onclick*='jsAlert']
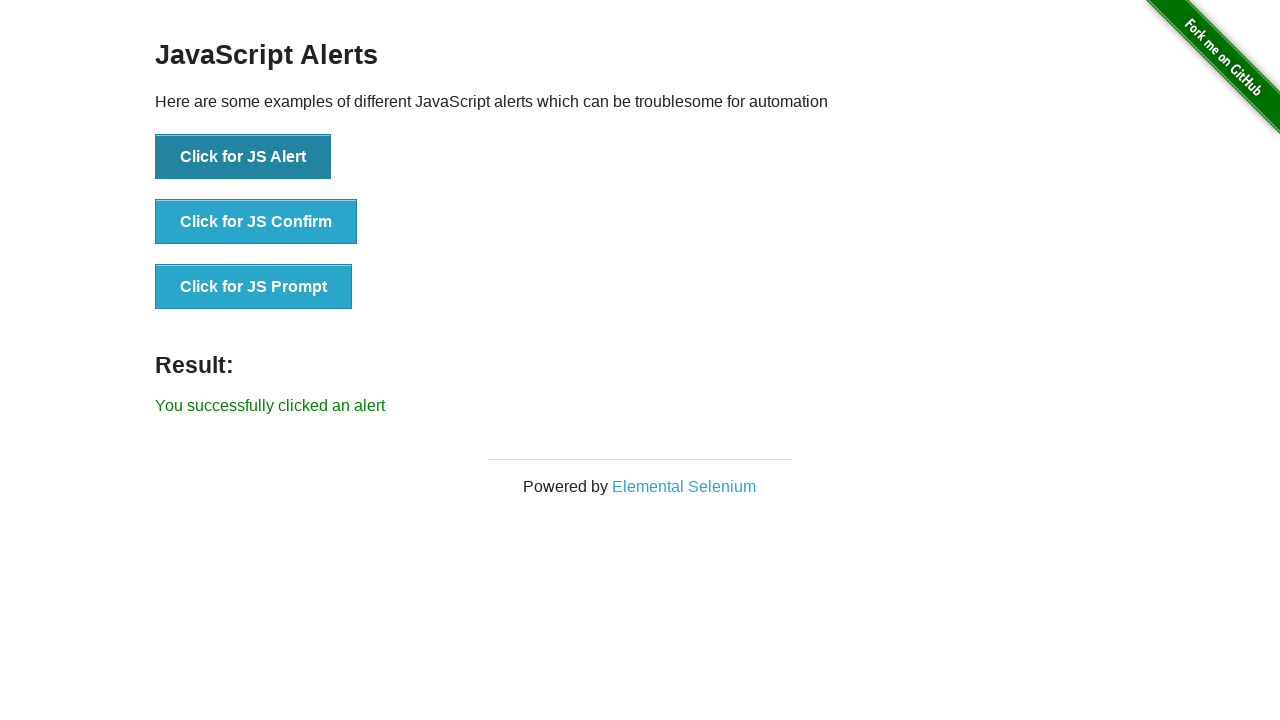

Result message element appeared
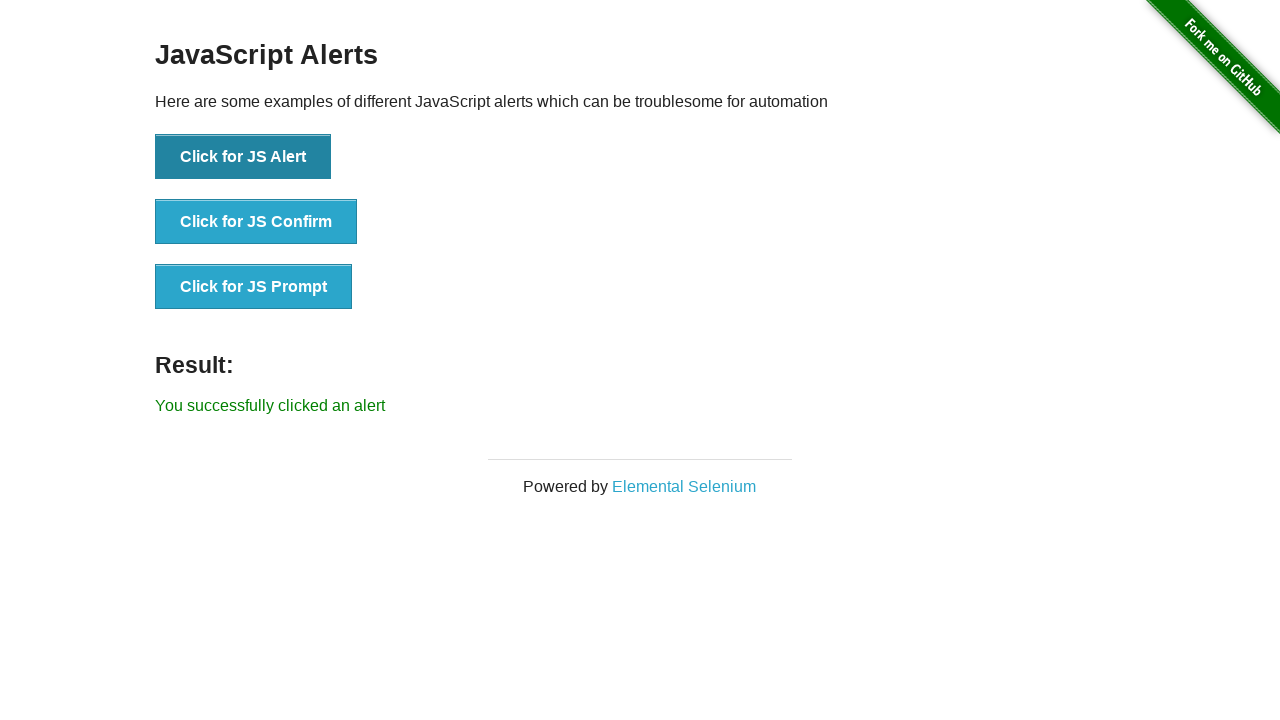

Retrieved result message text
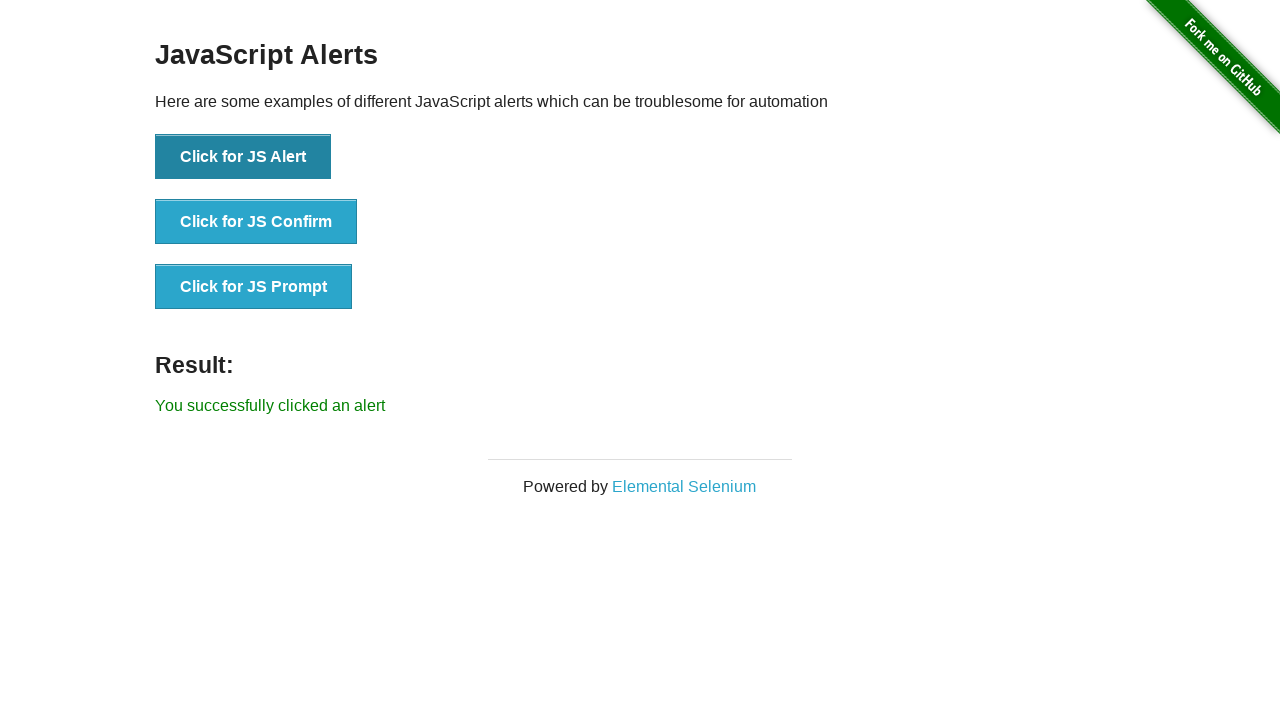

Verified result message displays 'You successfully clicked an alert'
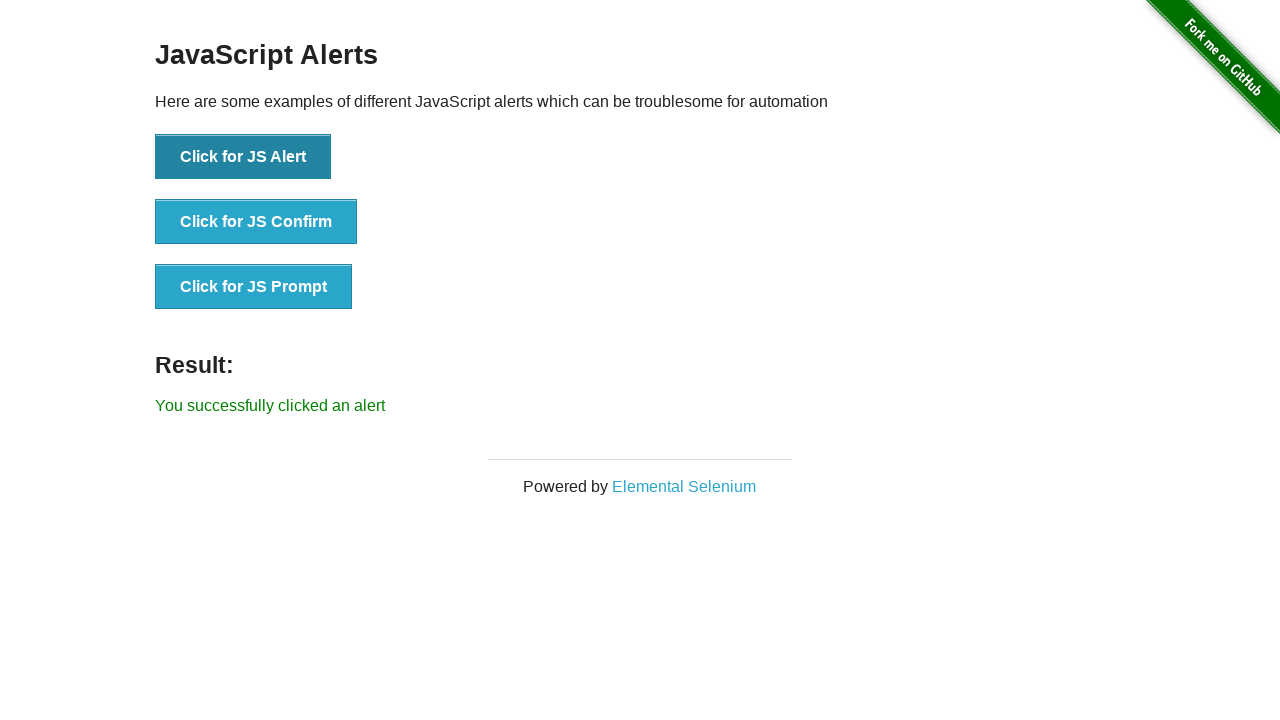

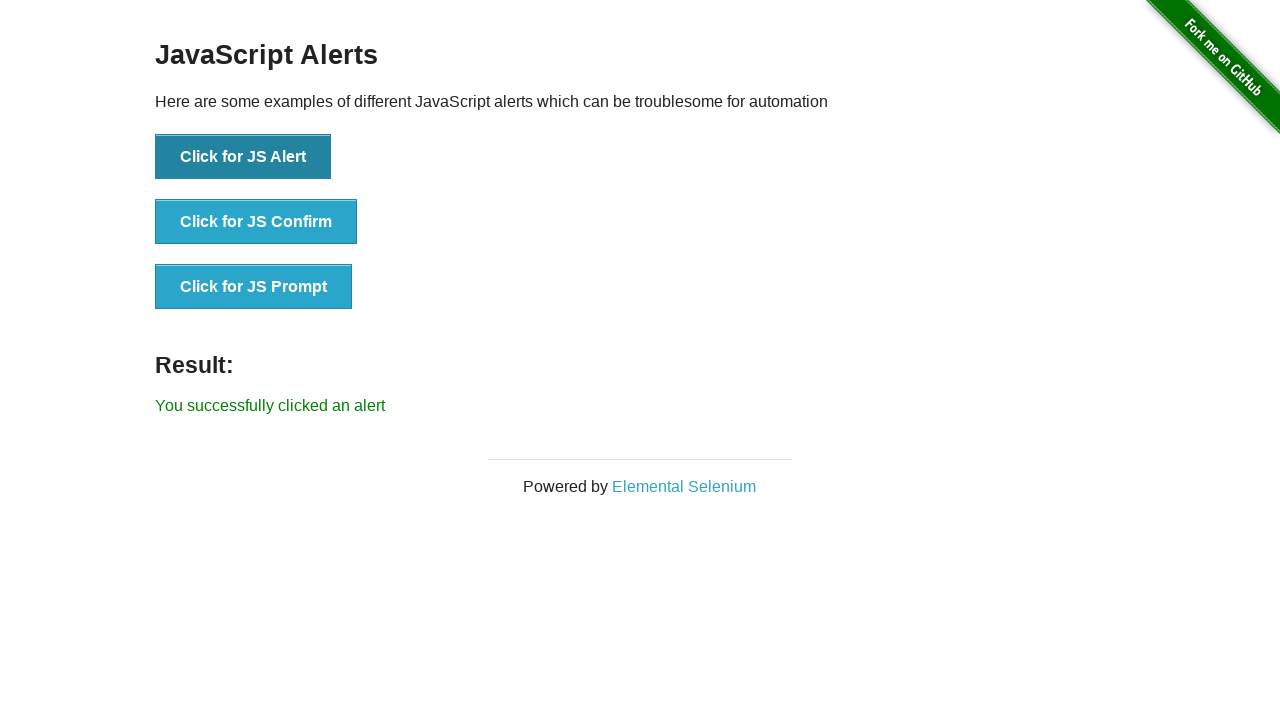